Opens the SoftwareTestingMaterial website, maximizes the browser window, retrieves the page title, and verifies it matches the expected title.

Starting URL: https://www.softwaretestingmaterial.com

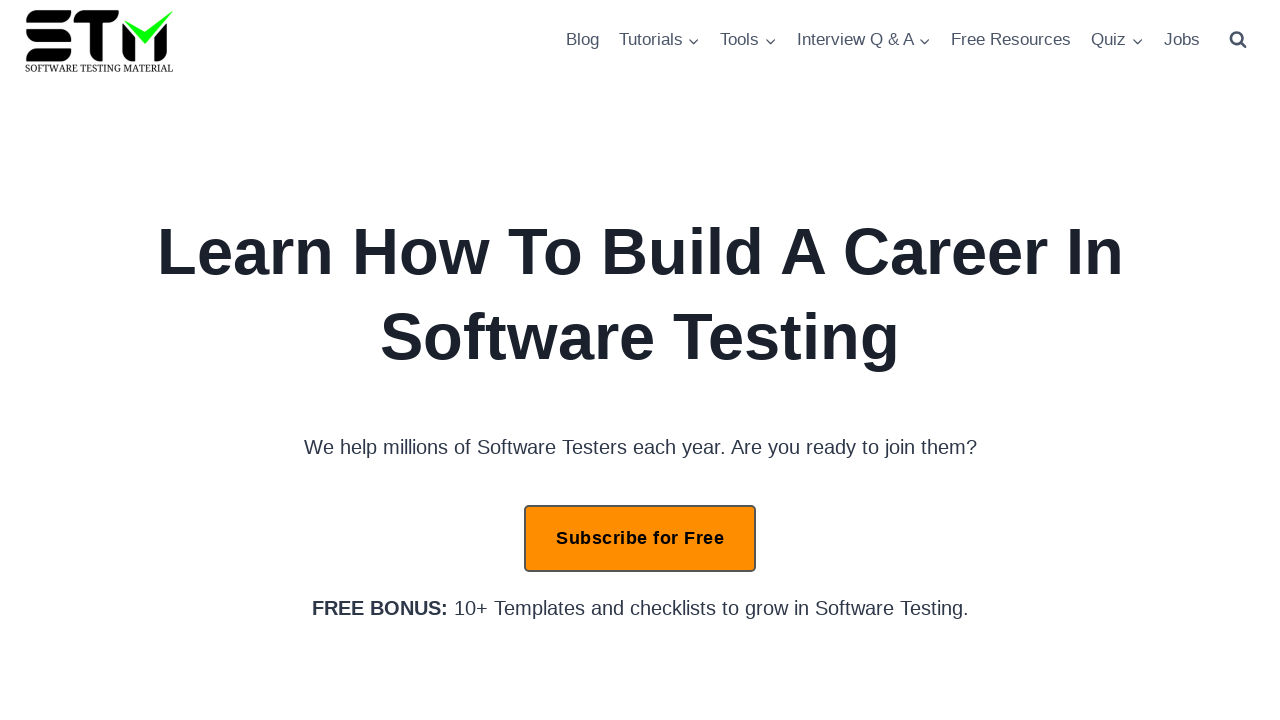

Set viewport size to 1920x1080 to maximize browser window
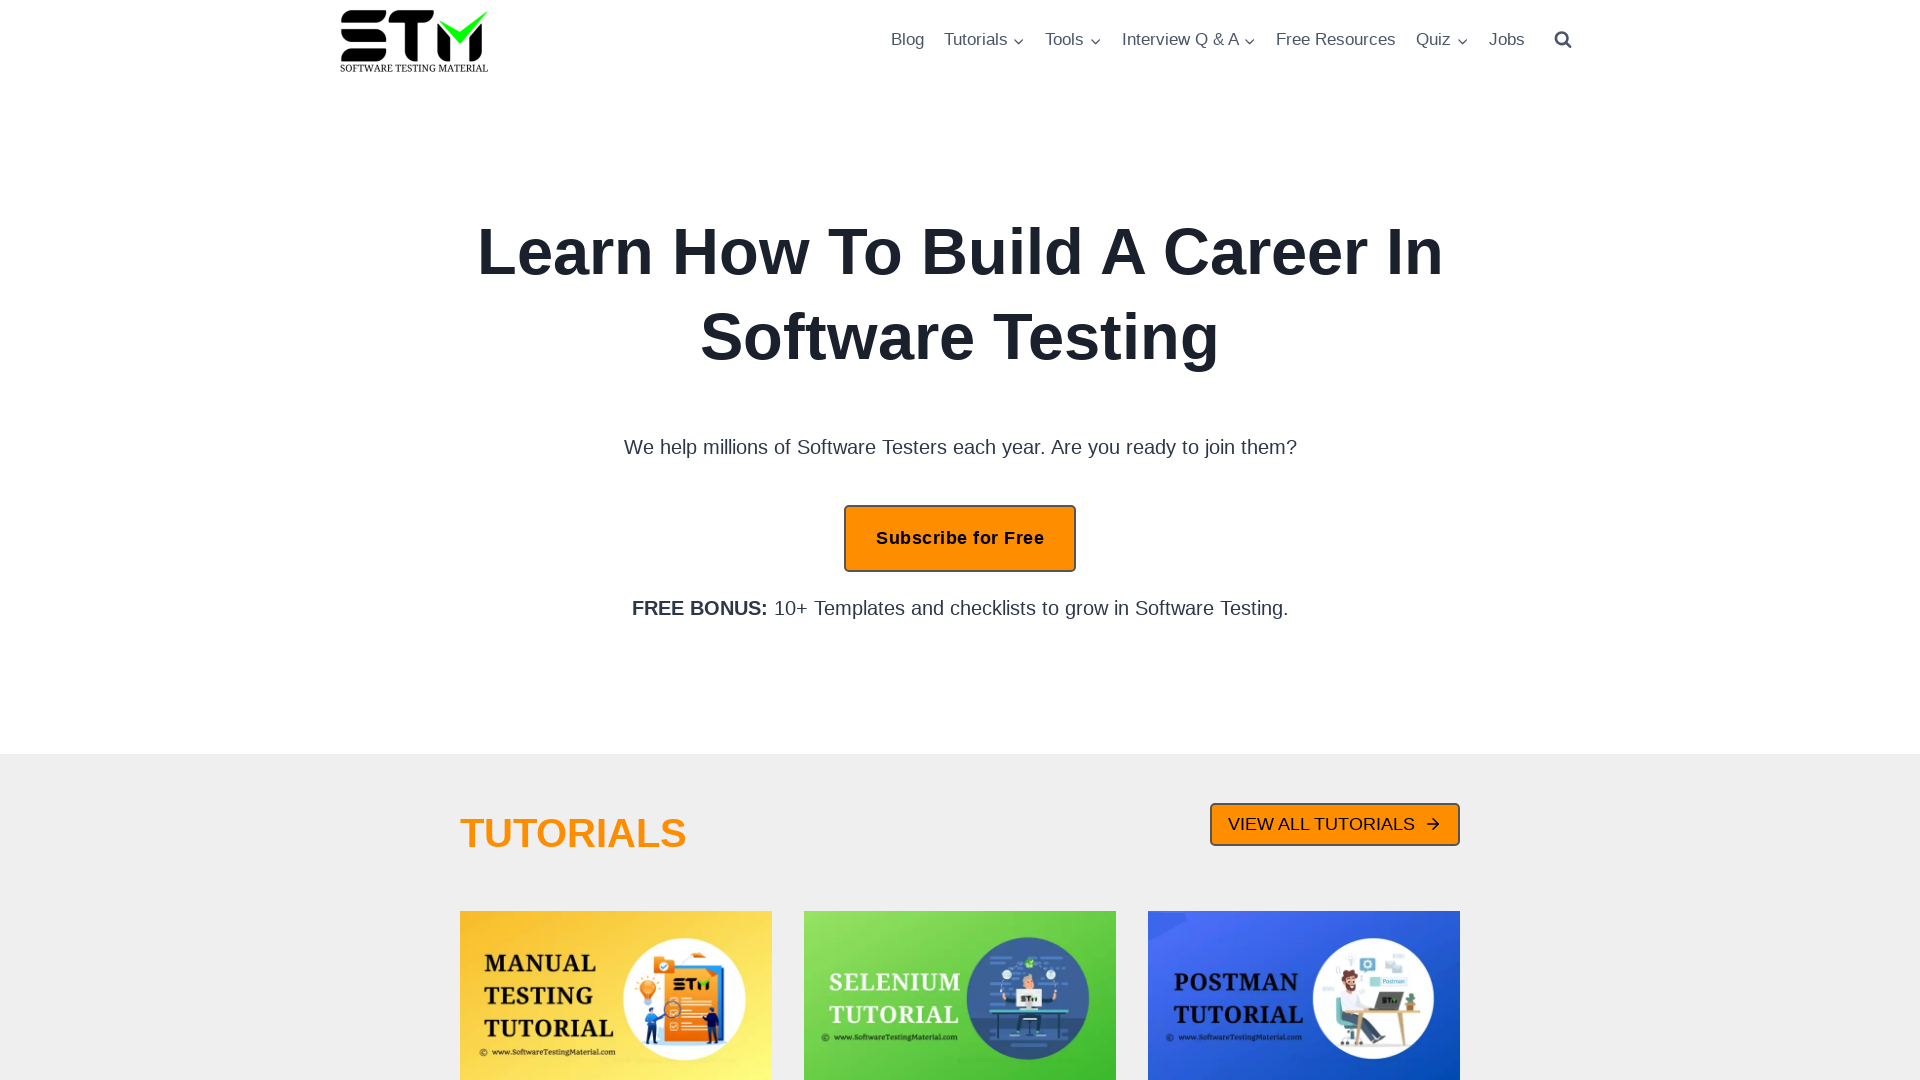

Retrieved page title
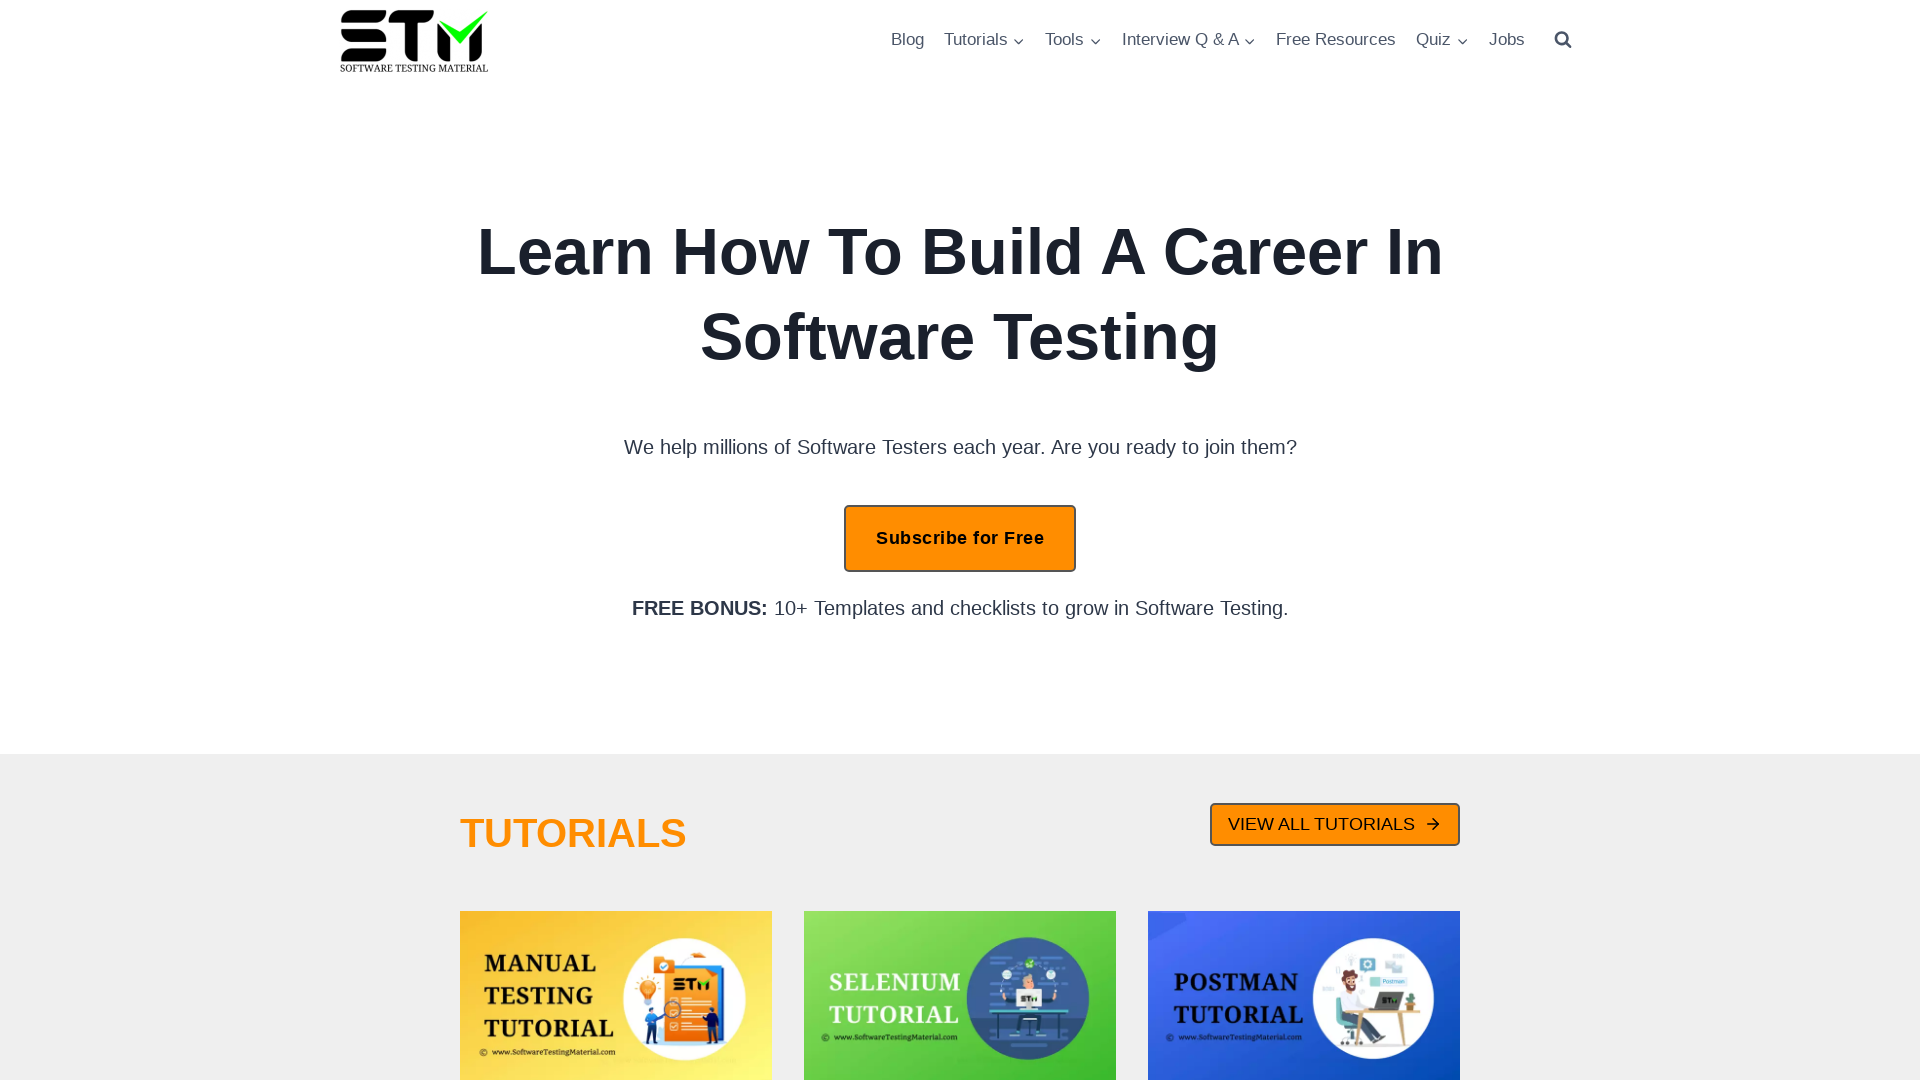

Page title verification failed - Test Failed
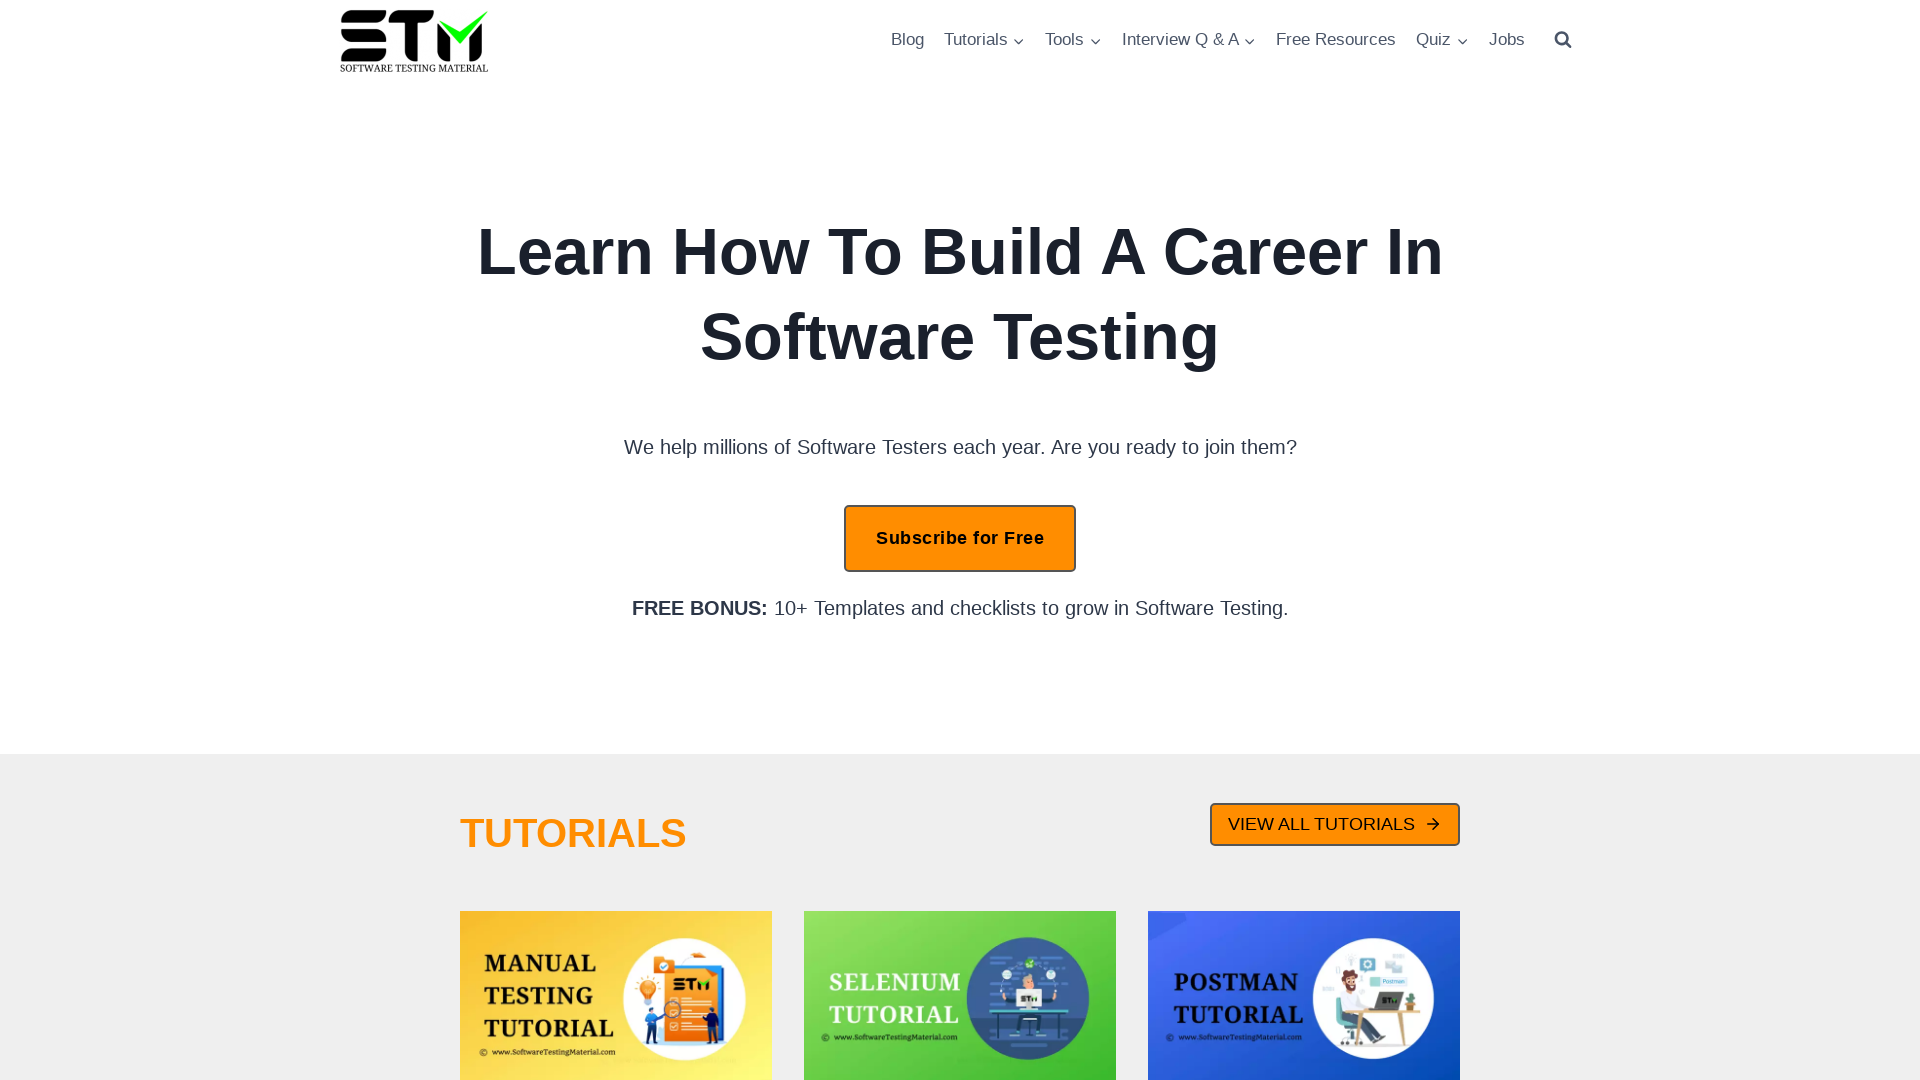

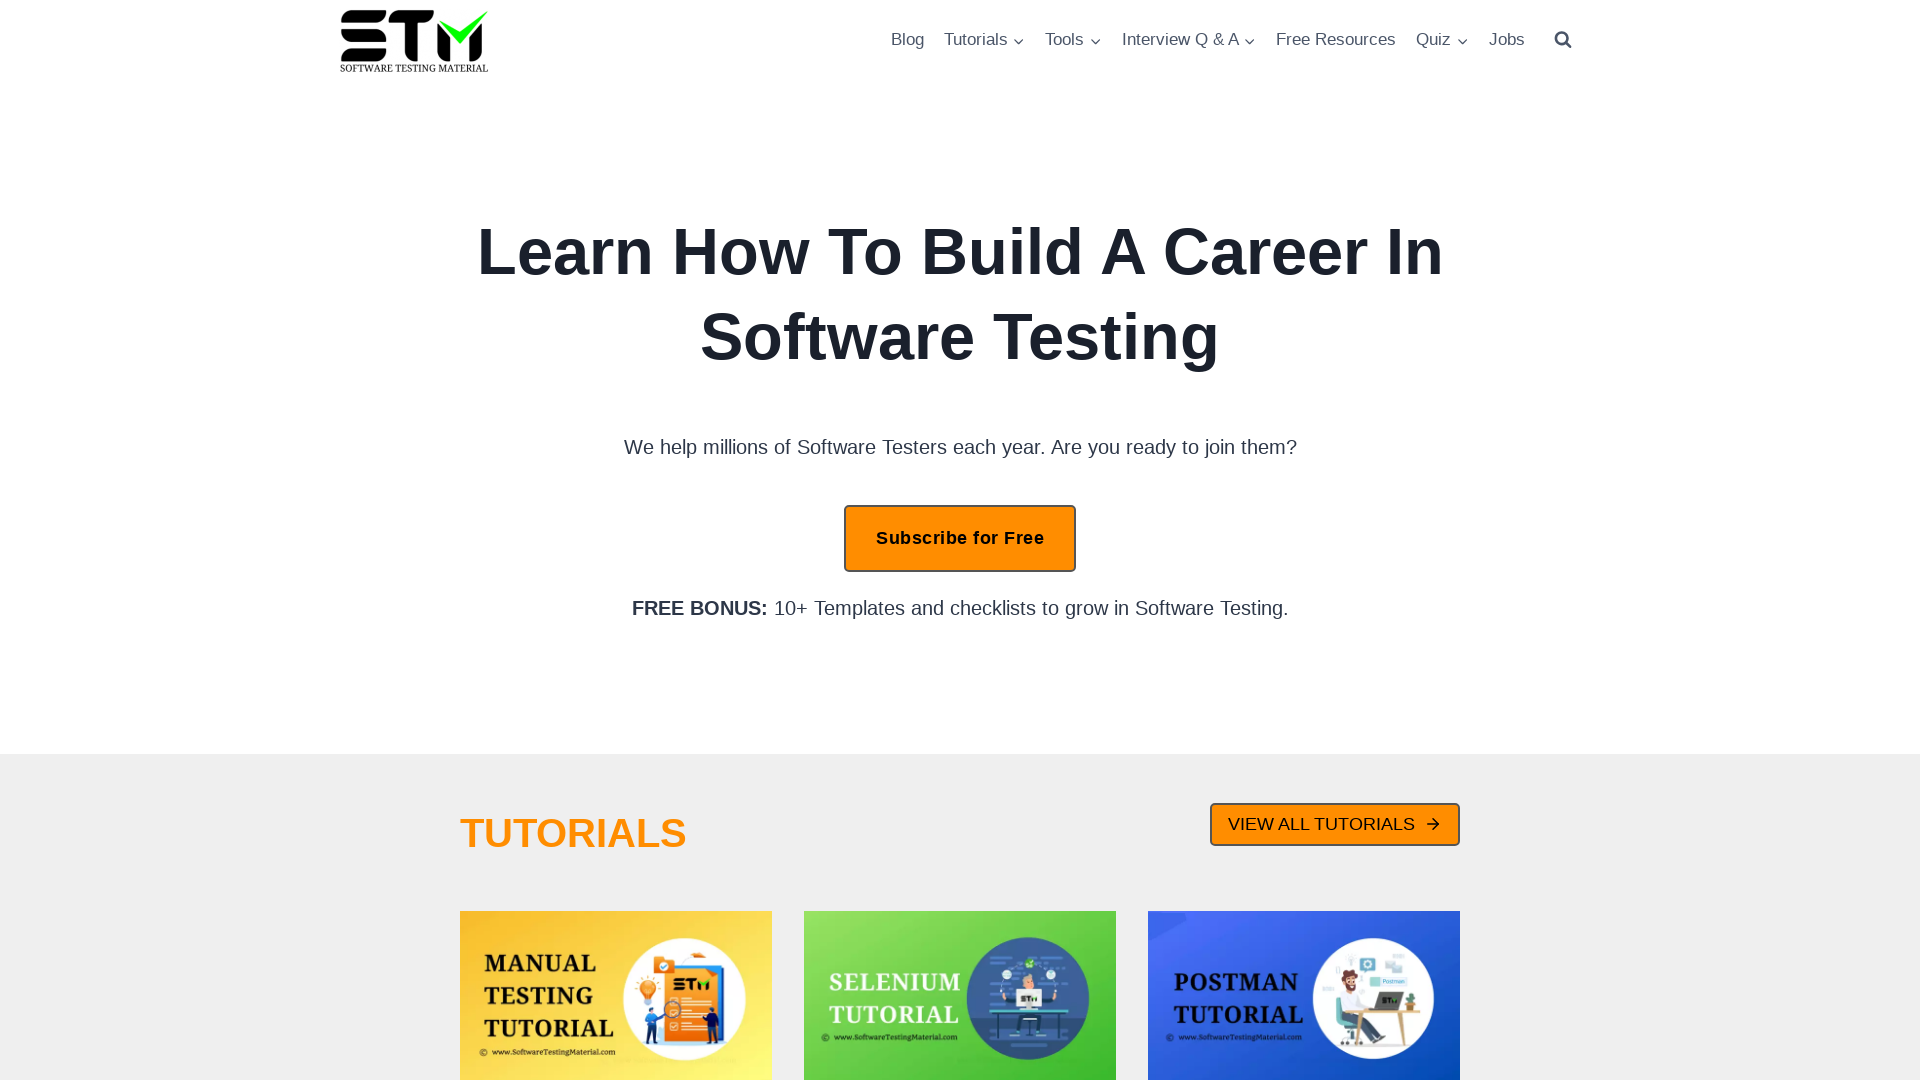